Tests alert functionality by entering a name in a text field, triggering an alert, and accepting it after validating the alert message contains the entered name

Starting URL: https://rahulshettyacademy.com/AutomationPractice/

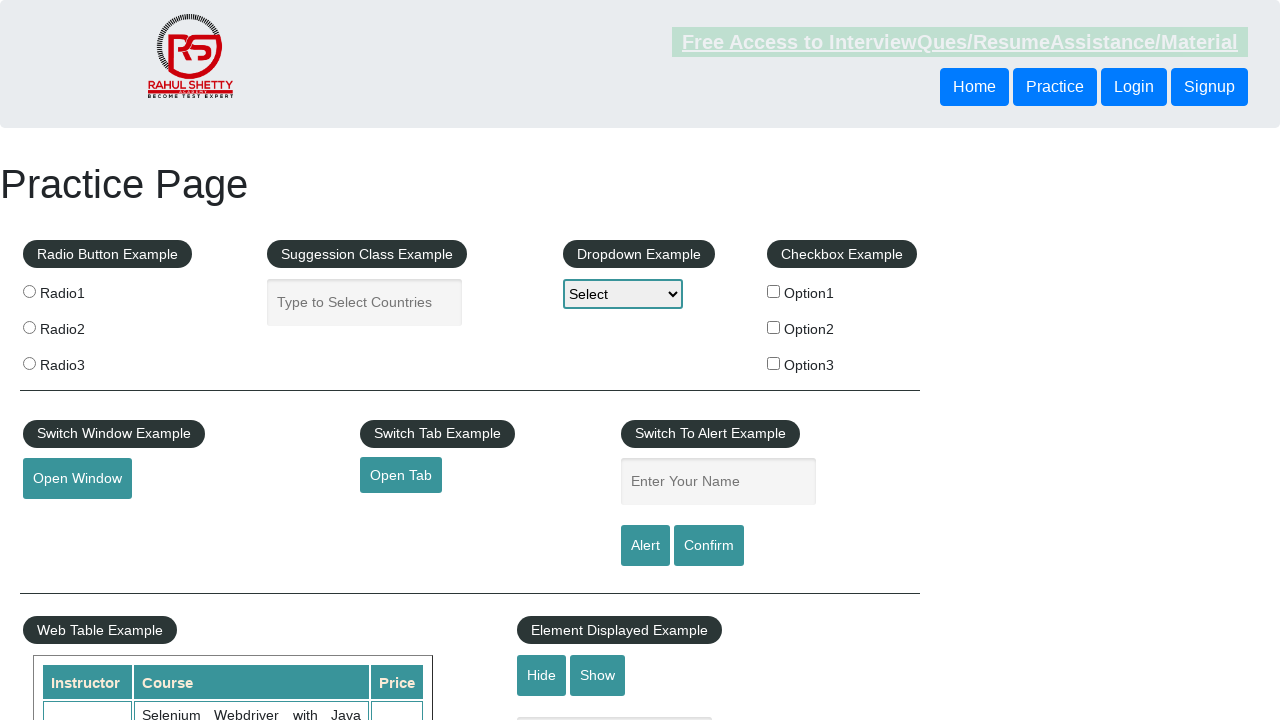

Filled name field with 'Manish Loves H' on #name
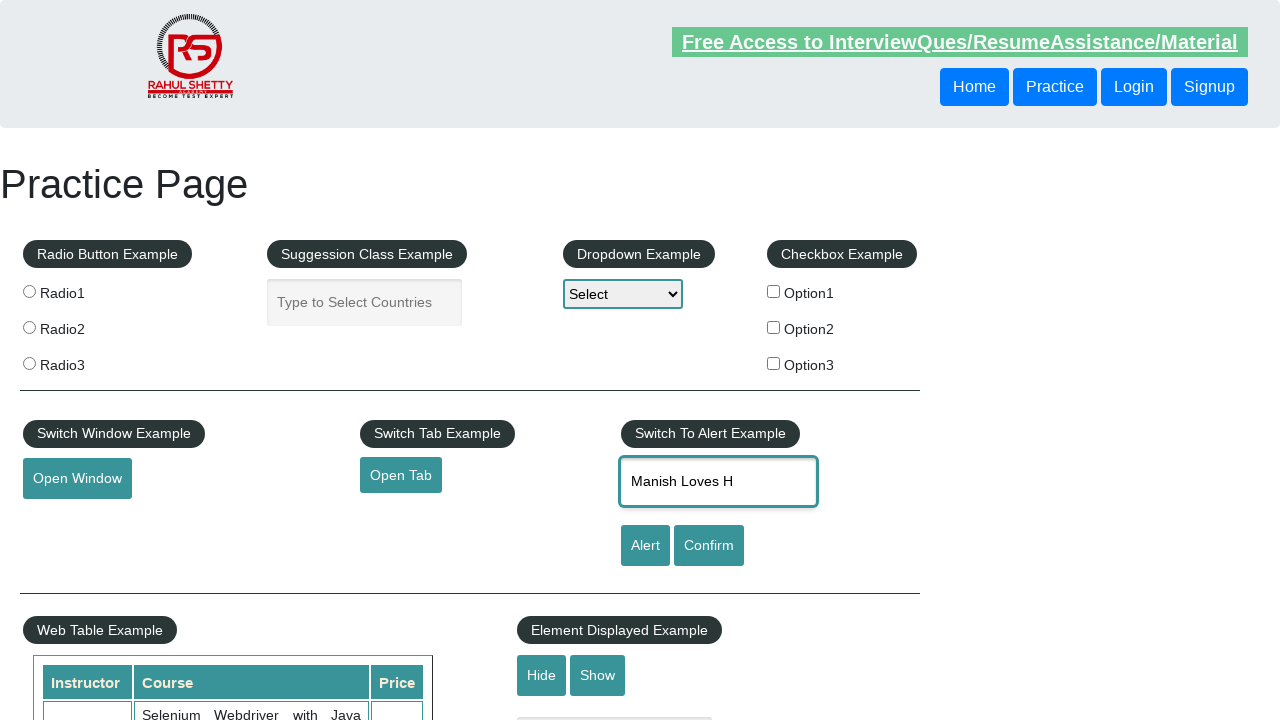

Clicked alert button to trigger alert dialog at (645, 546) on #alertbtn
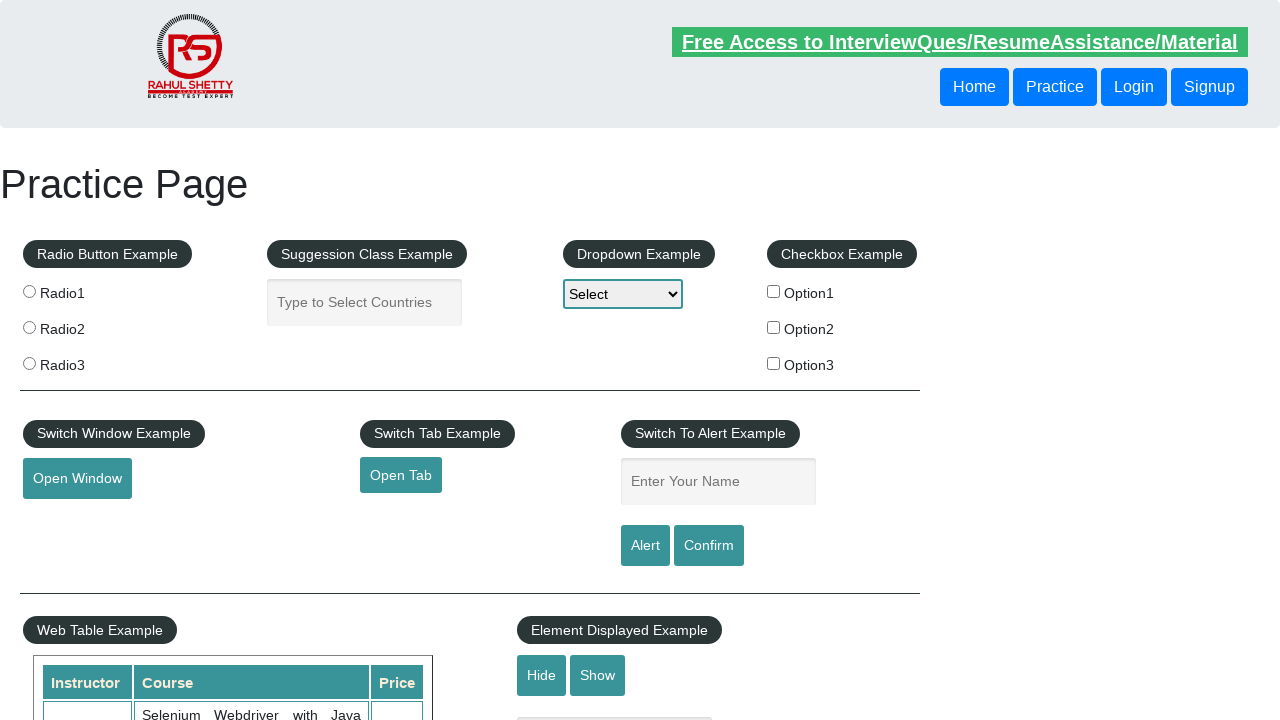

Set up dialog handler to accept alert
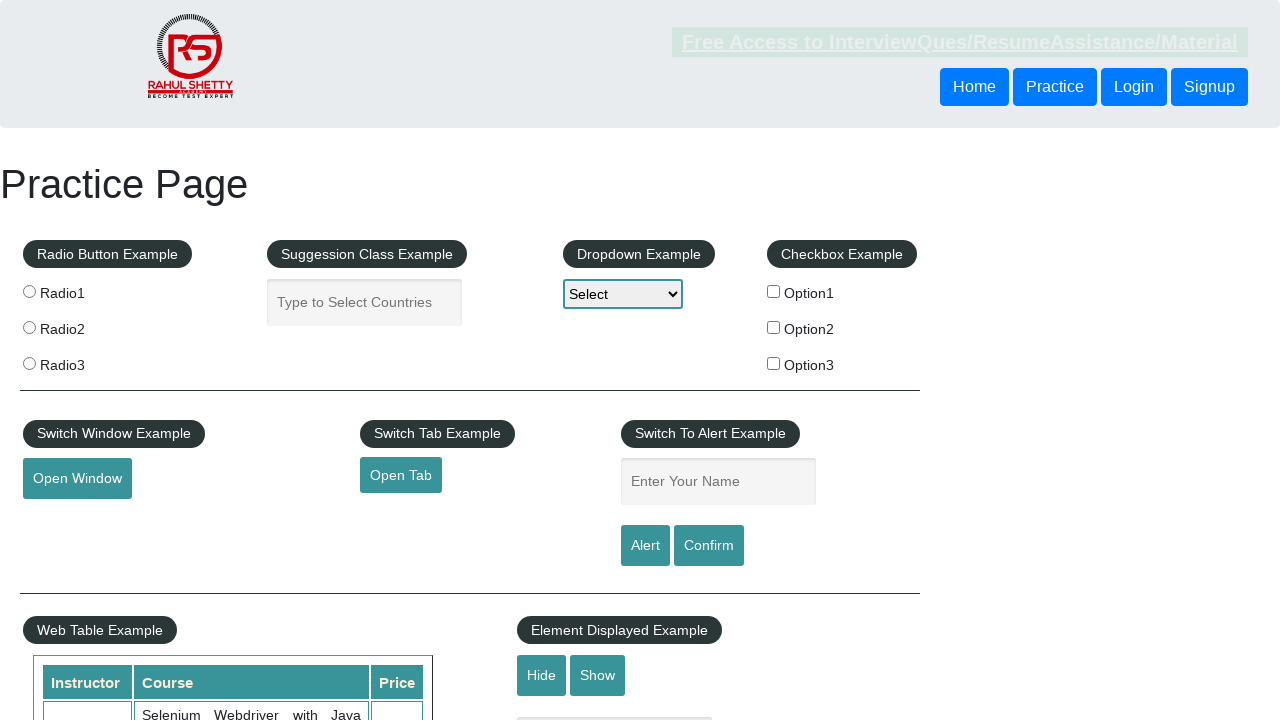

Filled name field with 'Manish Loves H' again on #name
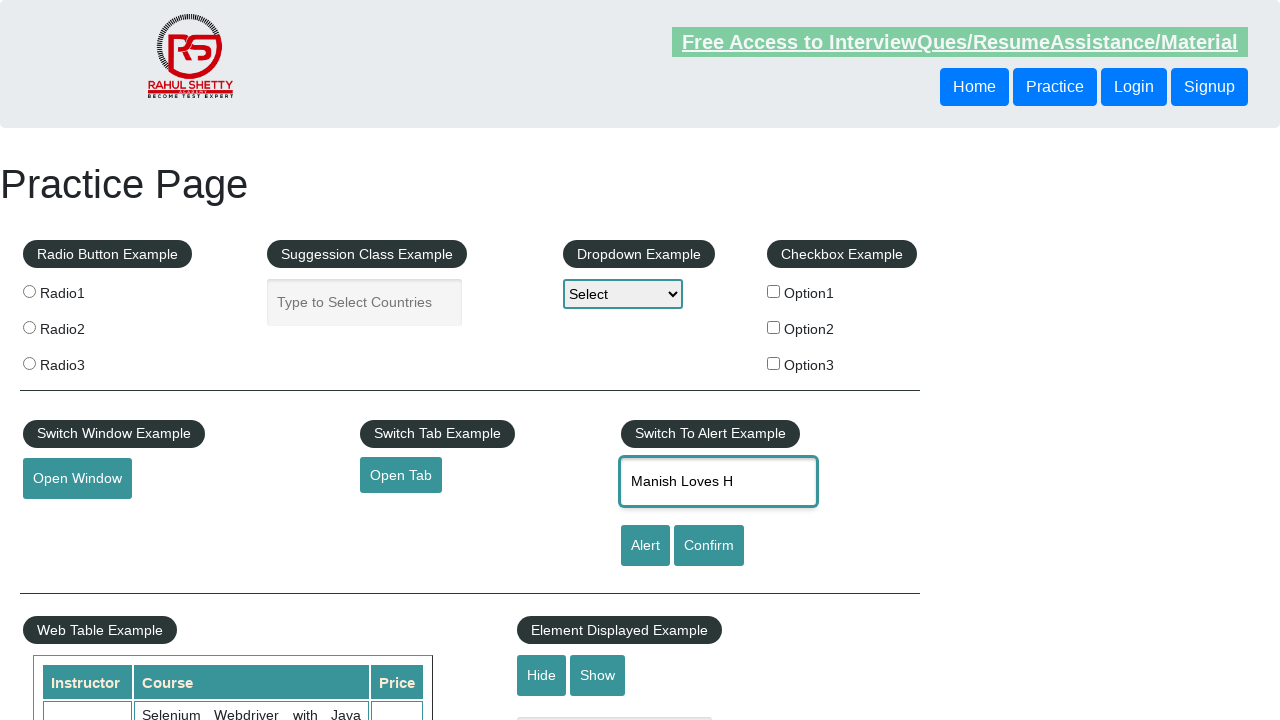

Clicked alert button to trigger alert dialog again at (645, 546) on #alertbtn
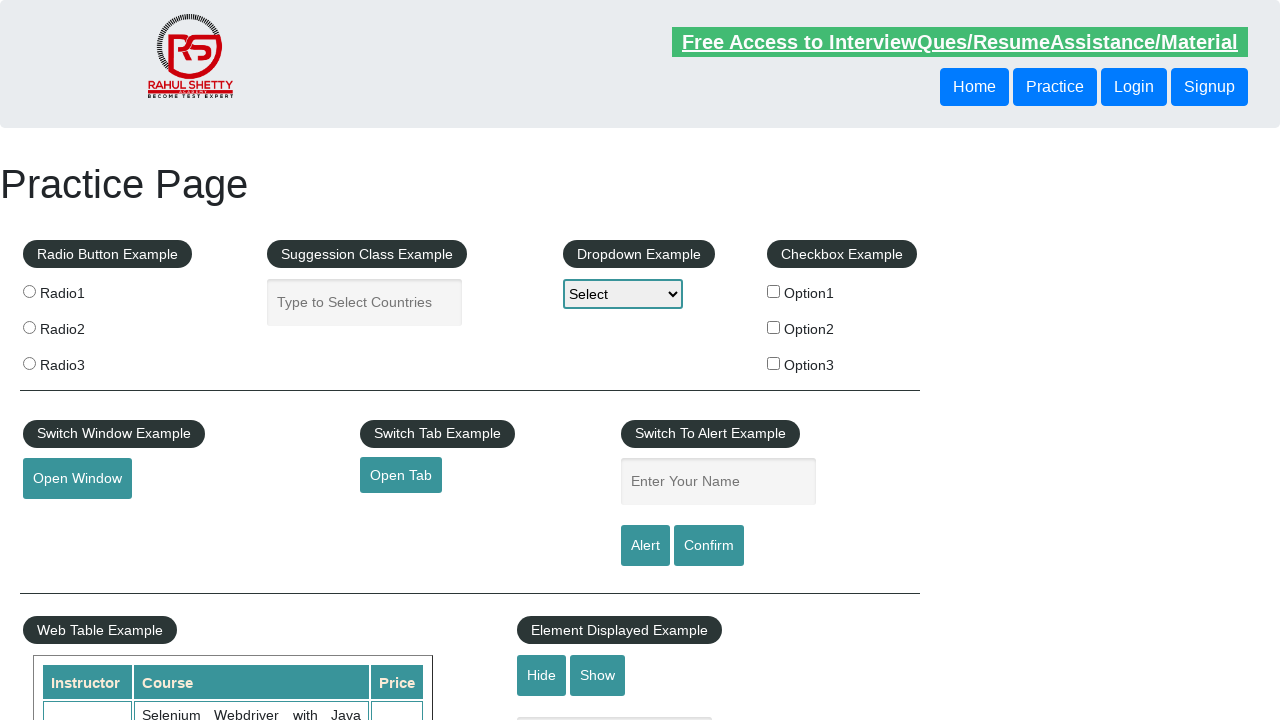

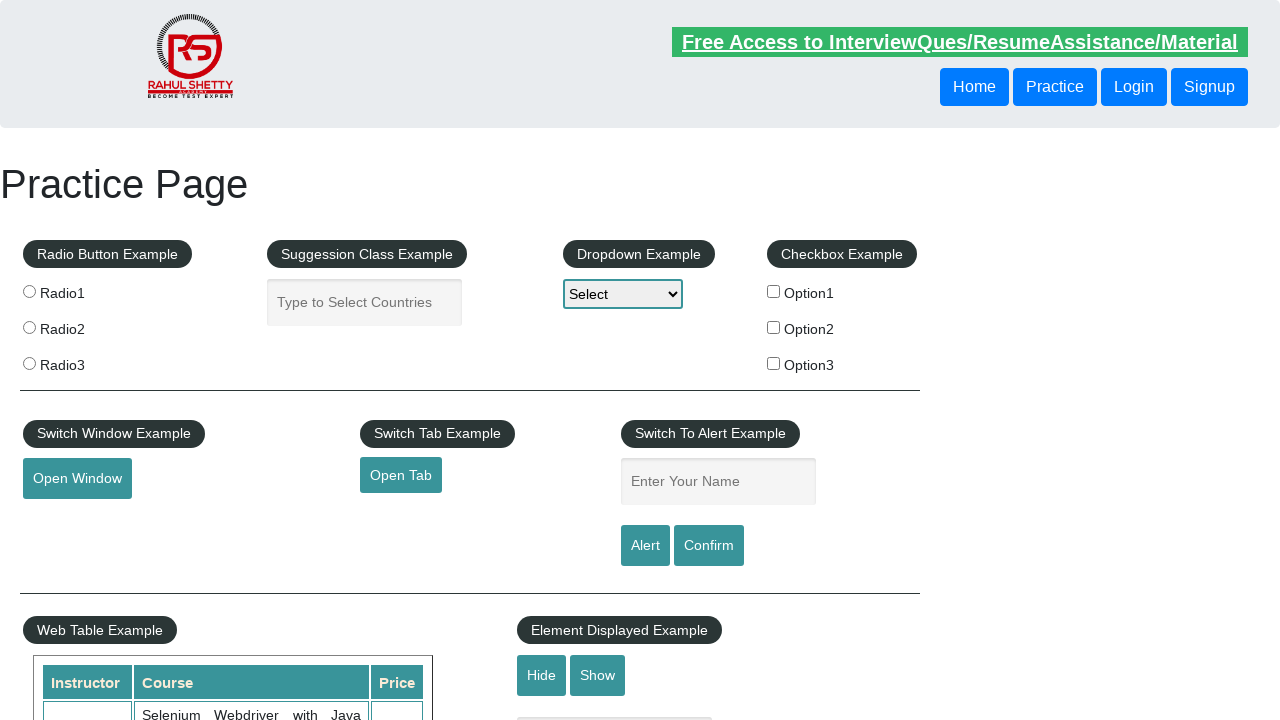